Opens the Join As Specialist modal, fills the specialization field, then closes the modal

Starting URL: https://famcare.app

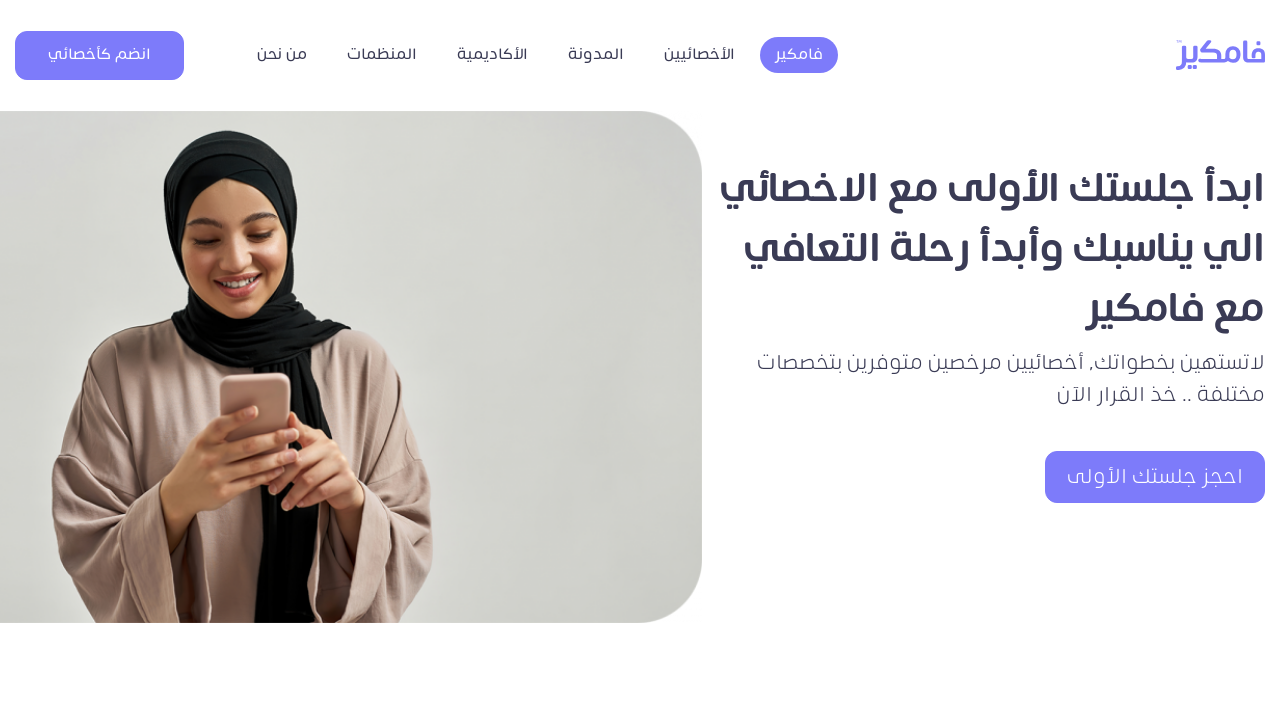

Clicked Join As Specialist button to open modal at (100, 55) on xpath=//*[@id='navbarContent']/button
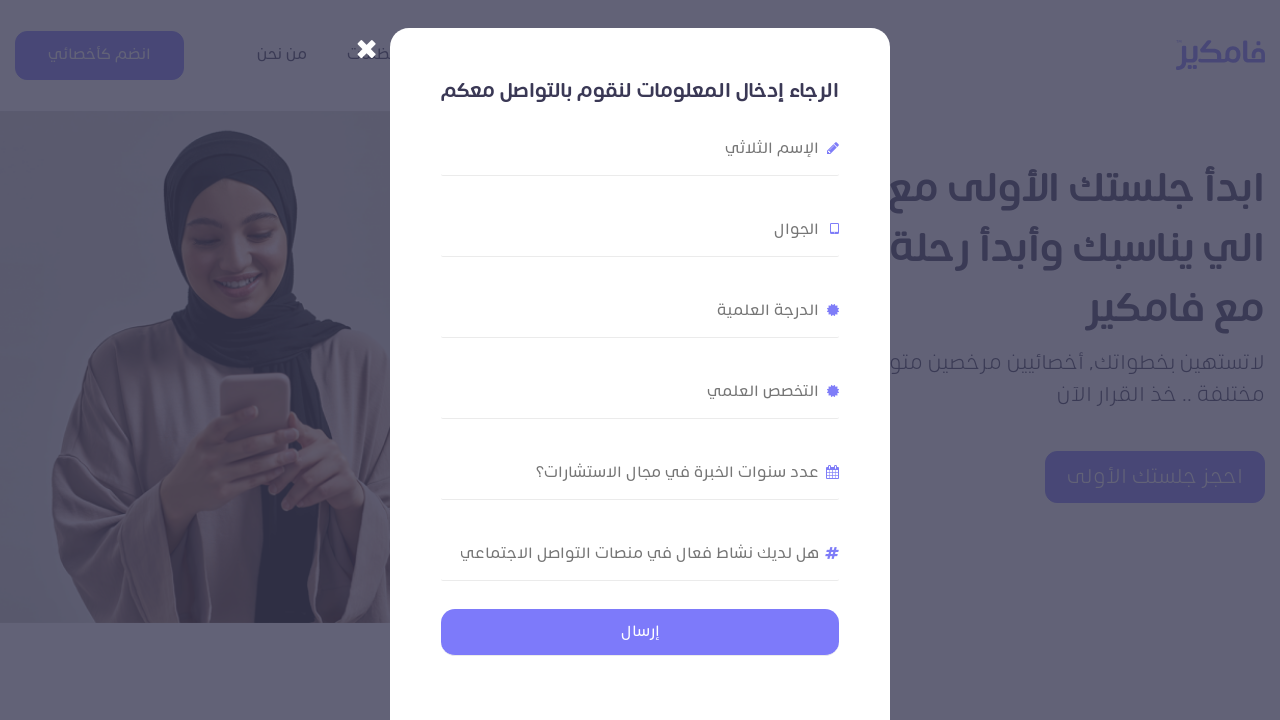

Join As Specialist modal appeared
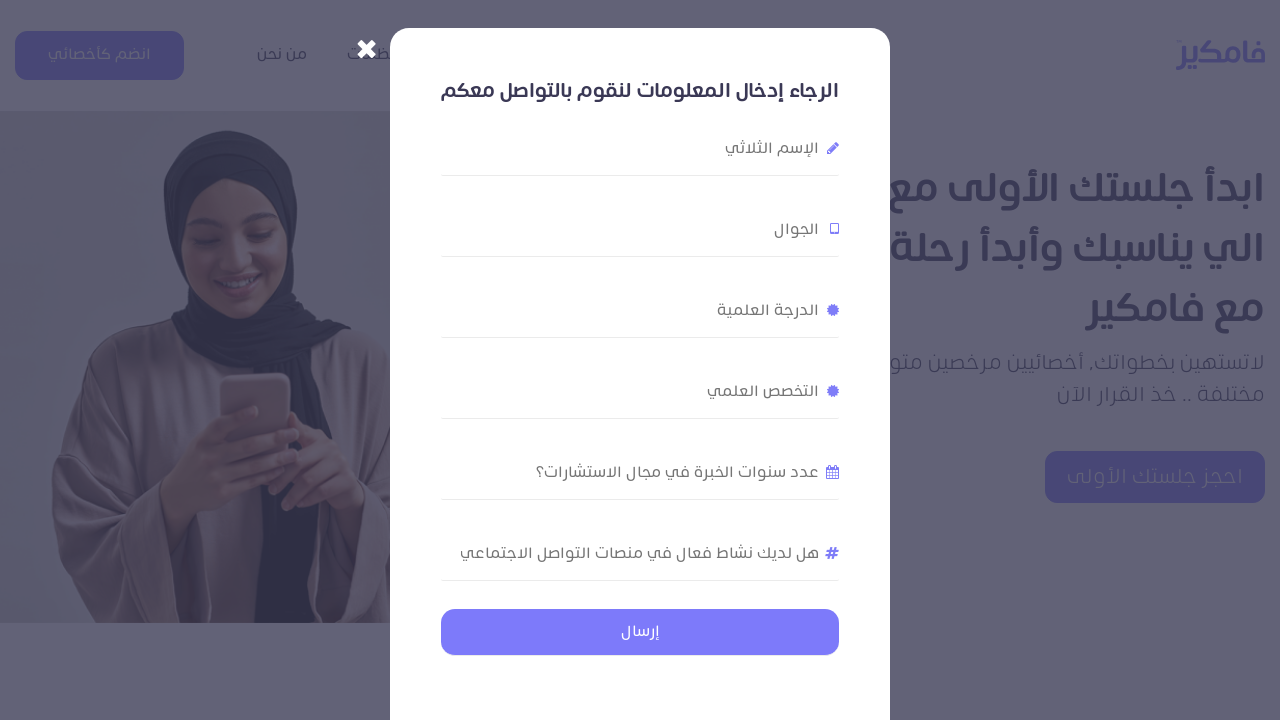

Filled specialization field with 'Child Psychology' on #joinUsModal form input[name='specialization']
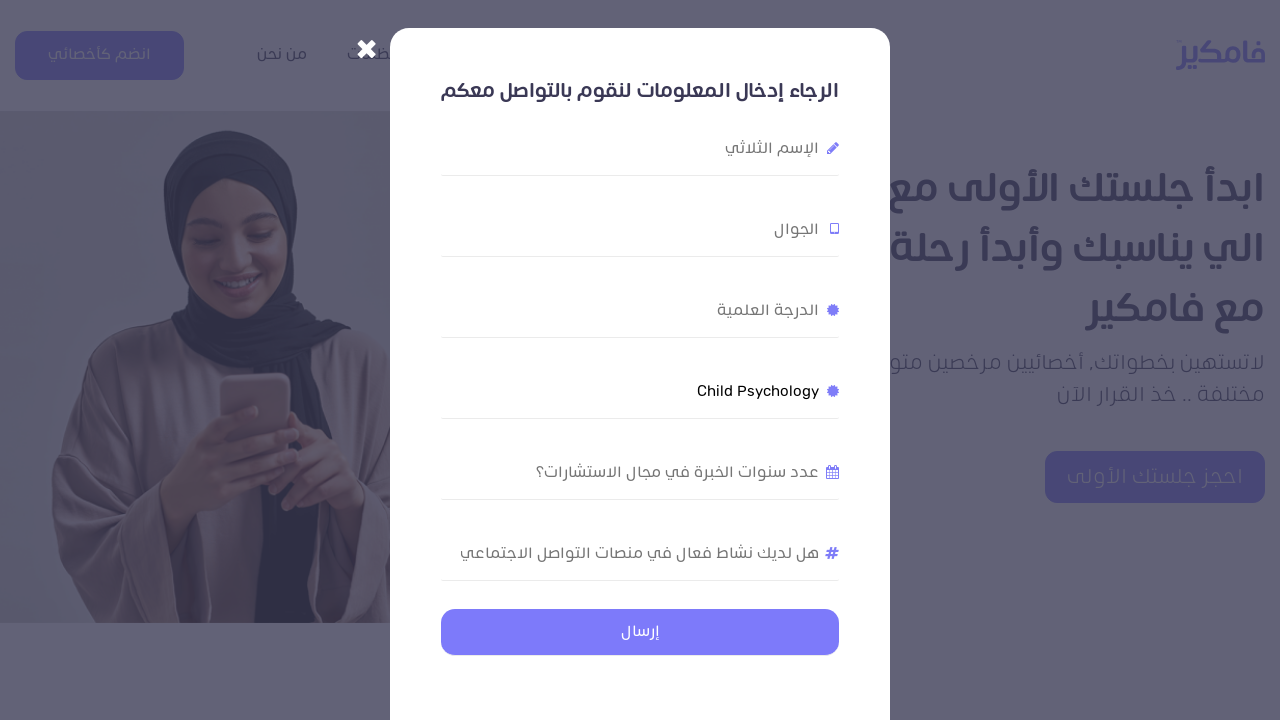

Clicked close button to dismiss modal at (366, 45) on xpath=//*[@id='joinUsModal']/div/div/button/span
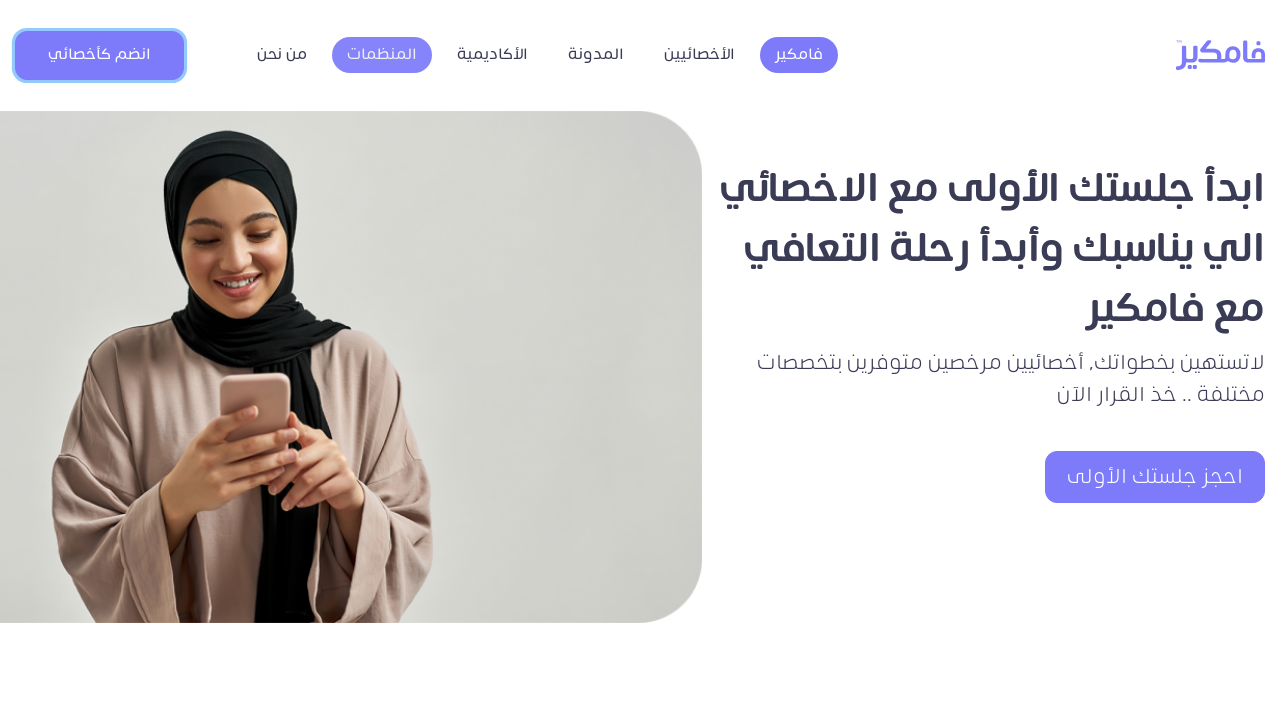

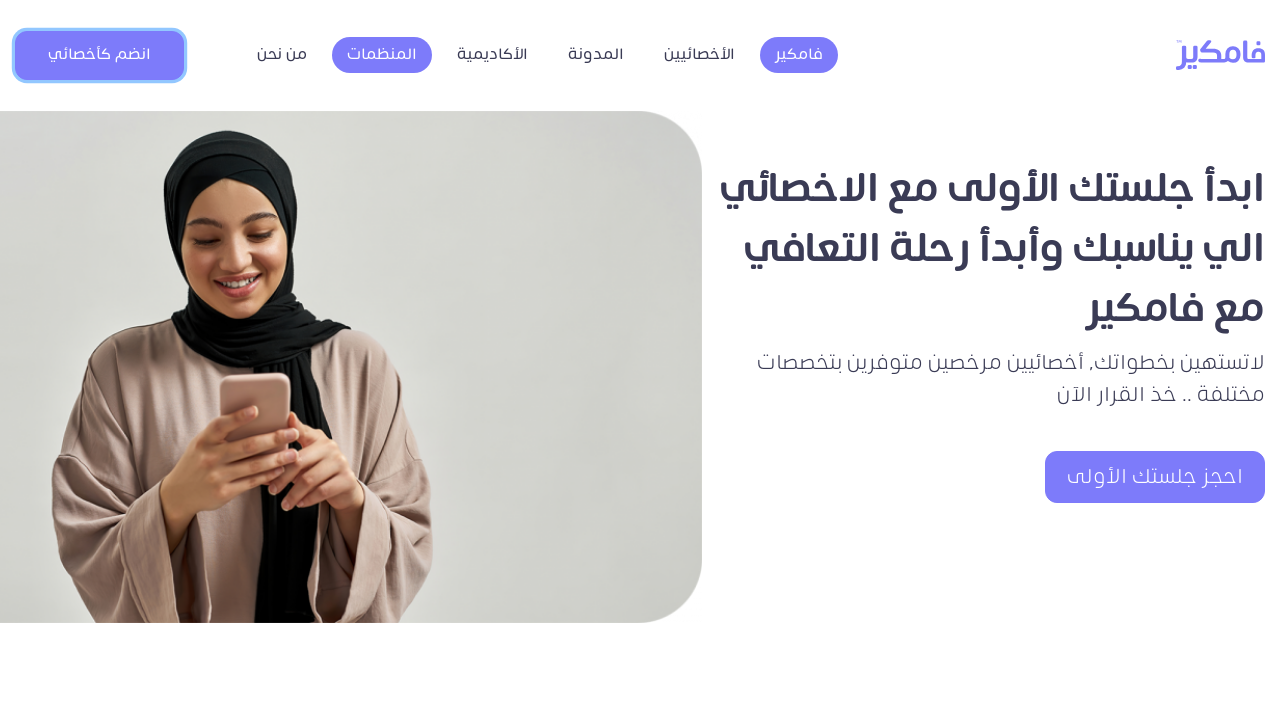